Tests navigation to nested frames page and switches through multiple frame levels to access content within nested iframes

Starting URL: https://the-internet.herokuapp.com/

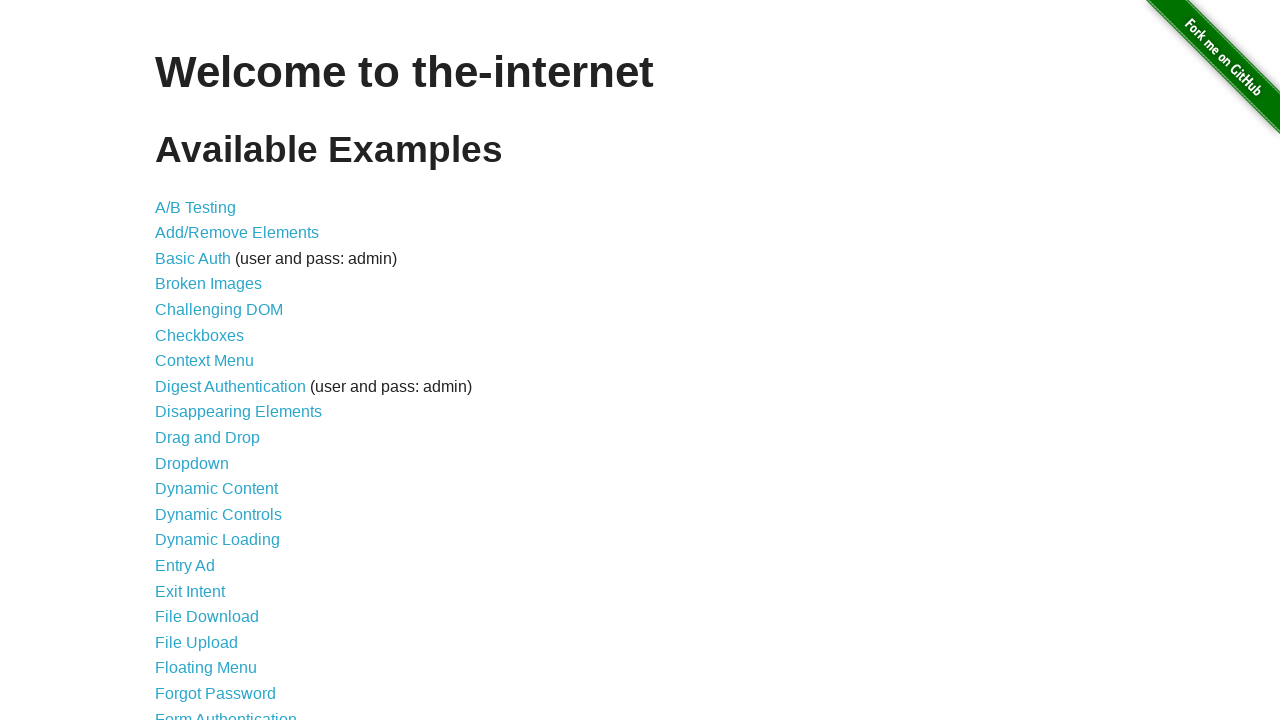

Clicked on nested frames link at (210, 395) on a[href='/nested_frames']
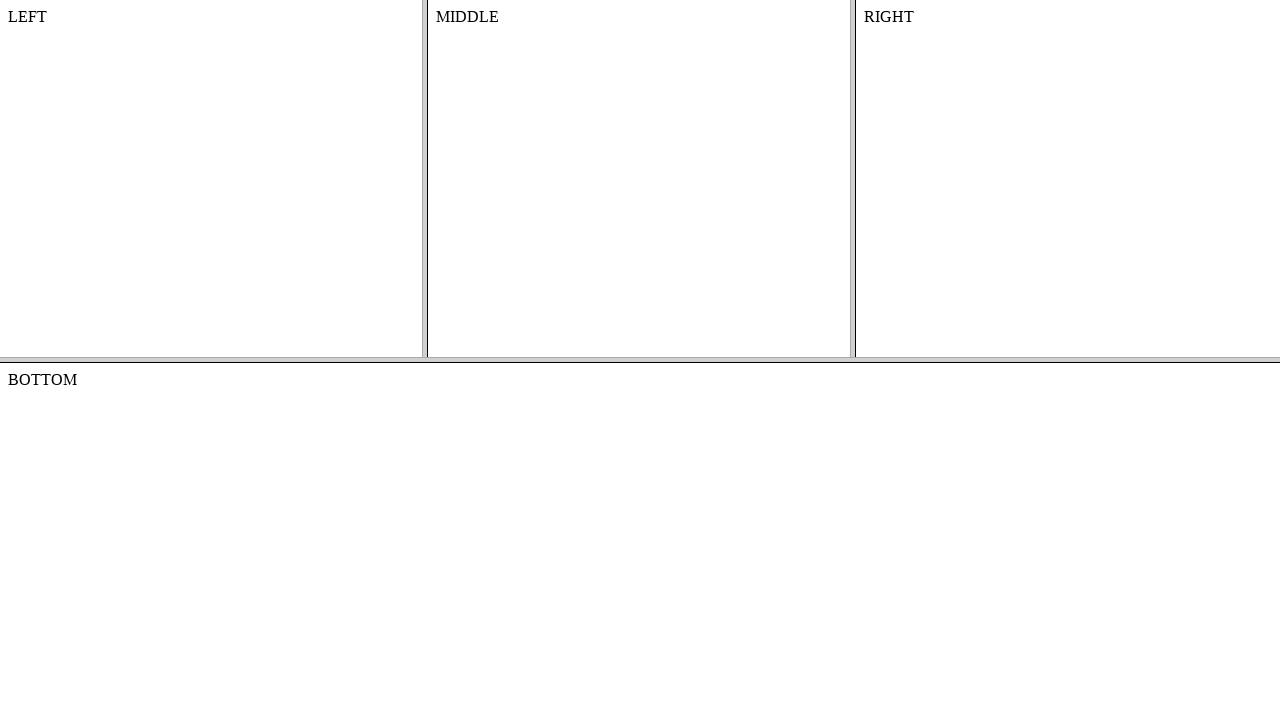

Located the top-level frame
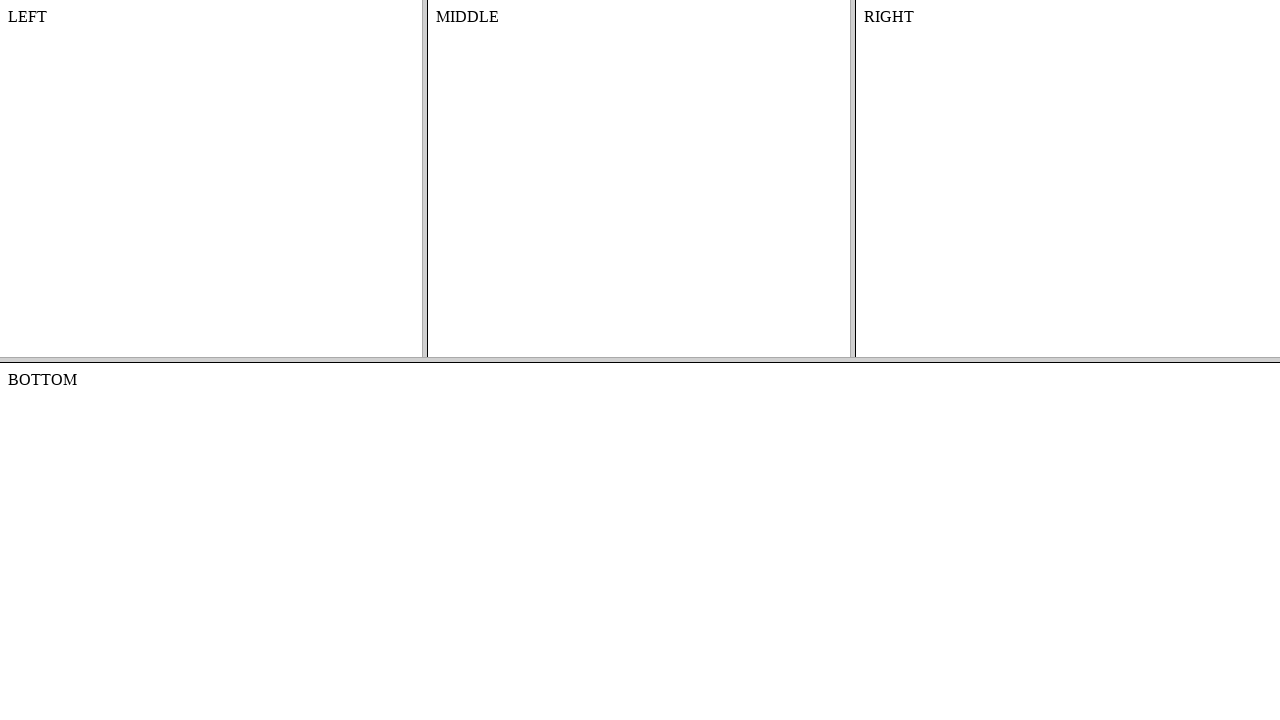

Located the middle nested frame within the top frame
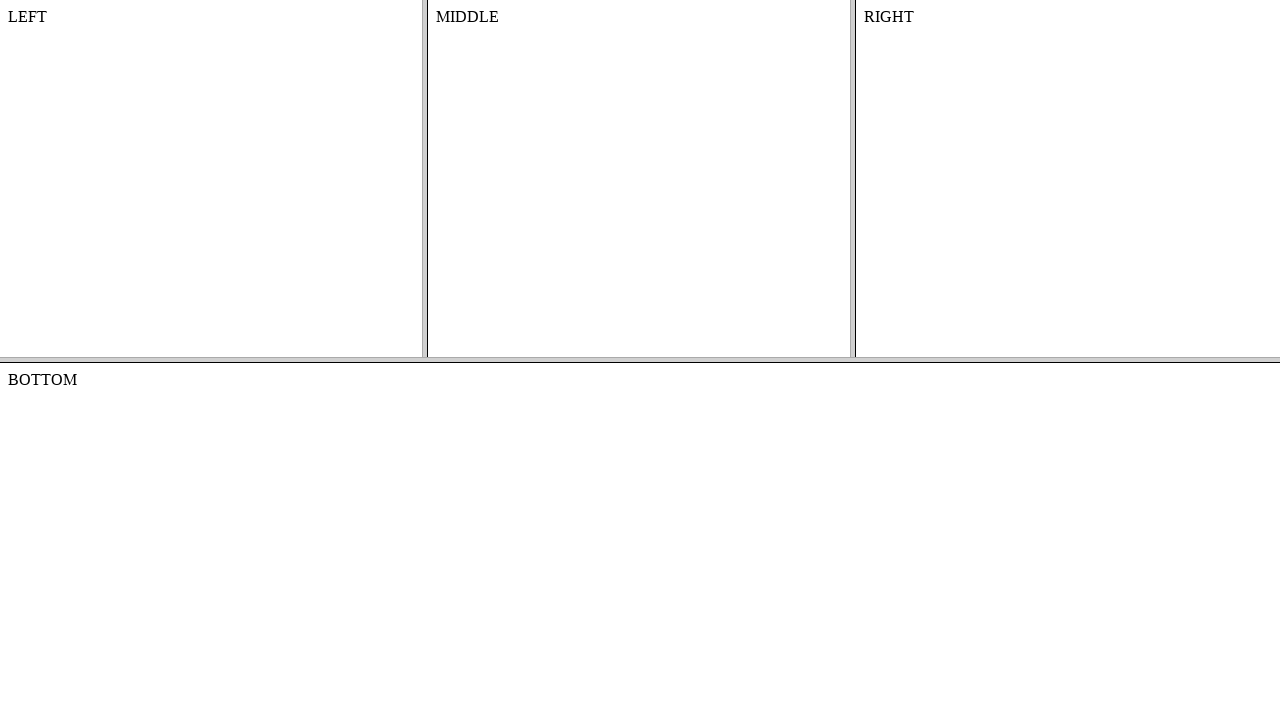

Retrieved text content from middle frame: MIDDLE
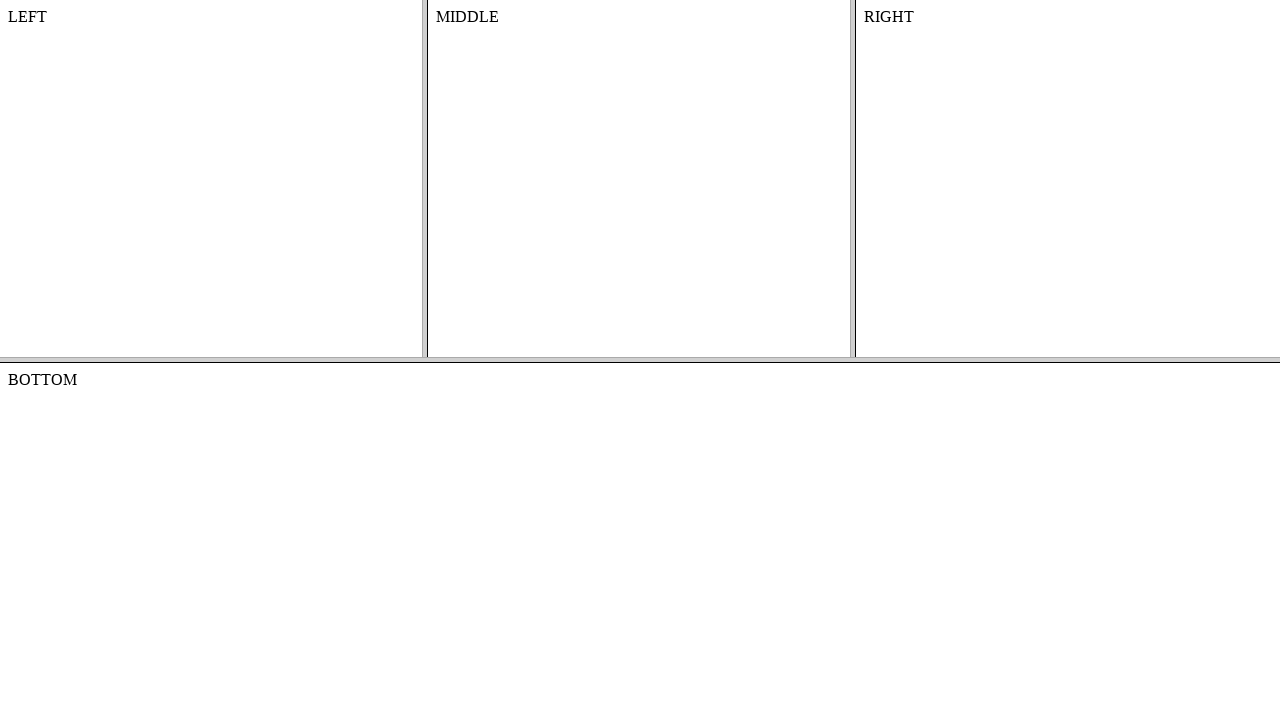

Printed the retrieved content to console
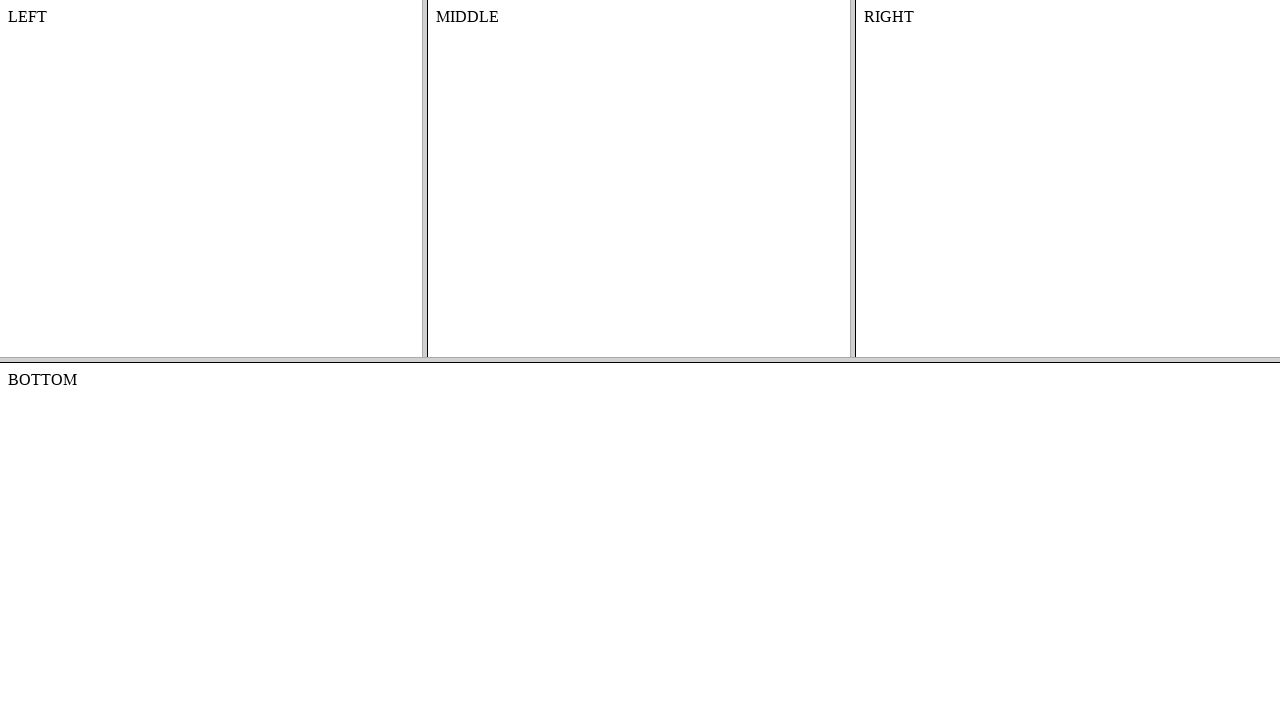

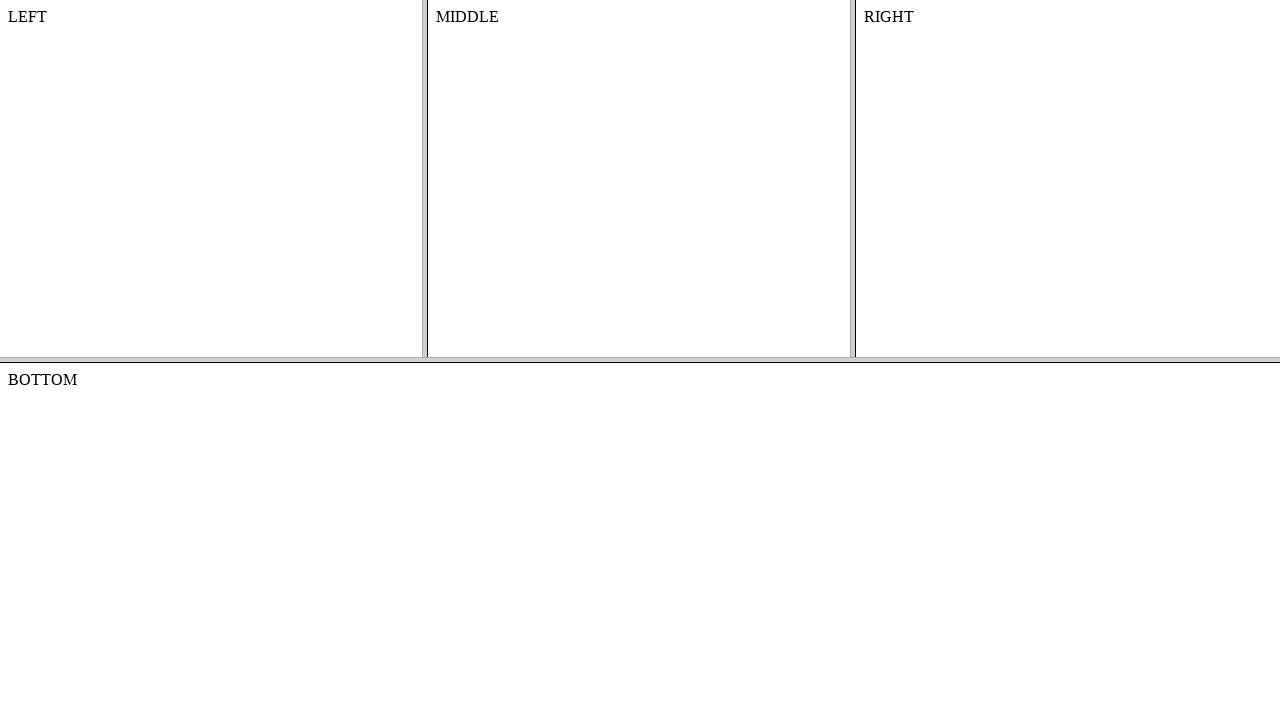